Tests the display status of various form elements including email textbox, education textbox, age checkbox, and user5 element

Starting URL: https://automationfc.github.io/basic-form/index.html

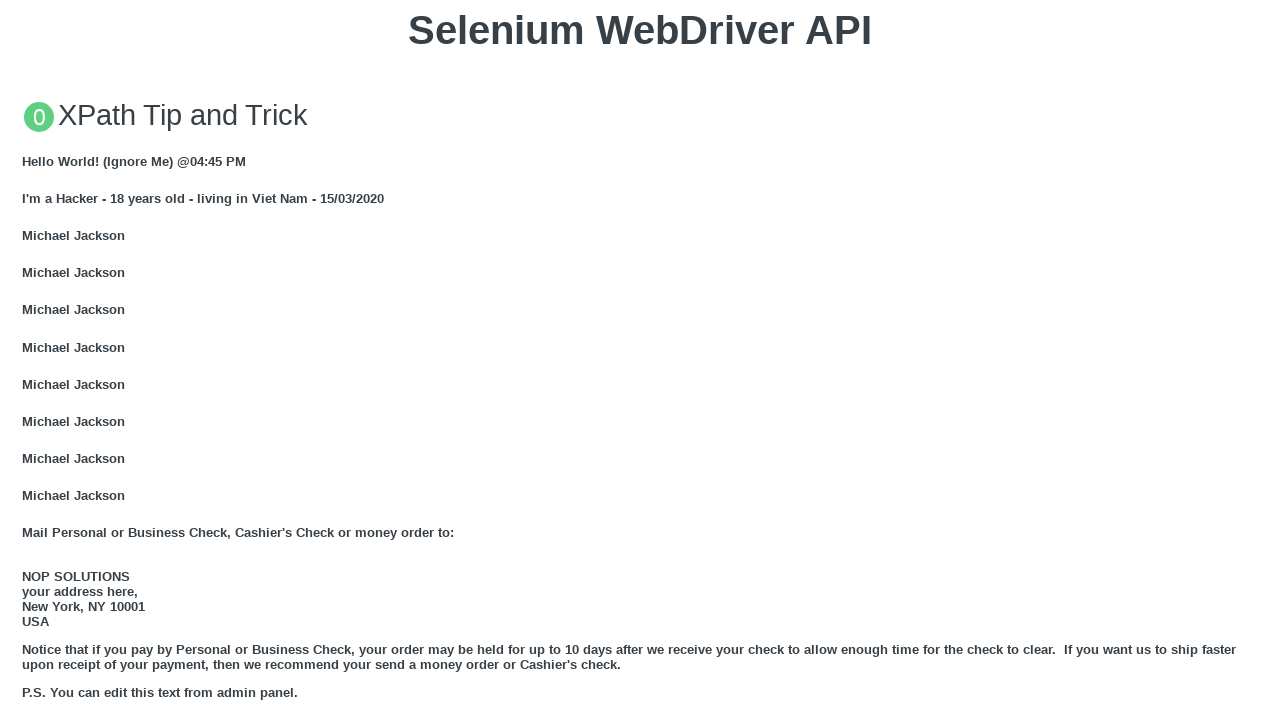

Email textbox is visible and filled with 'Selenium WebDriver' on #mail
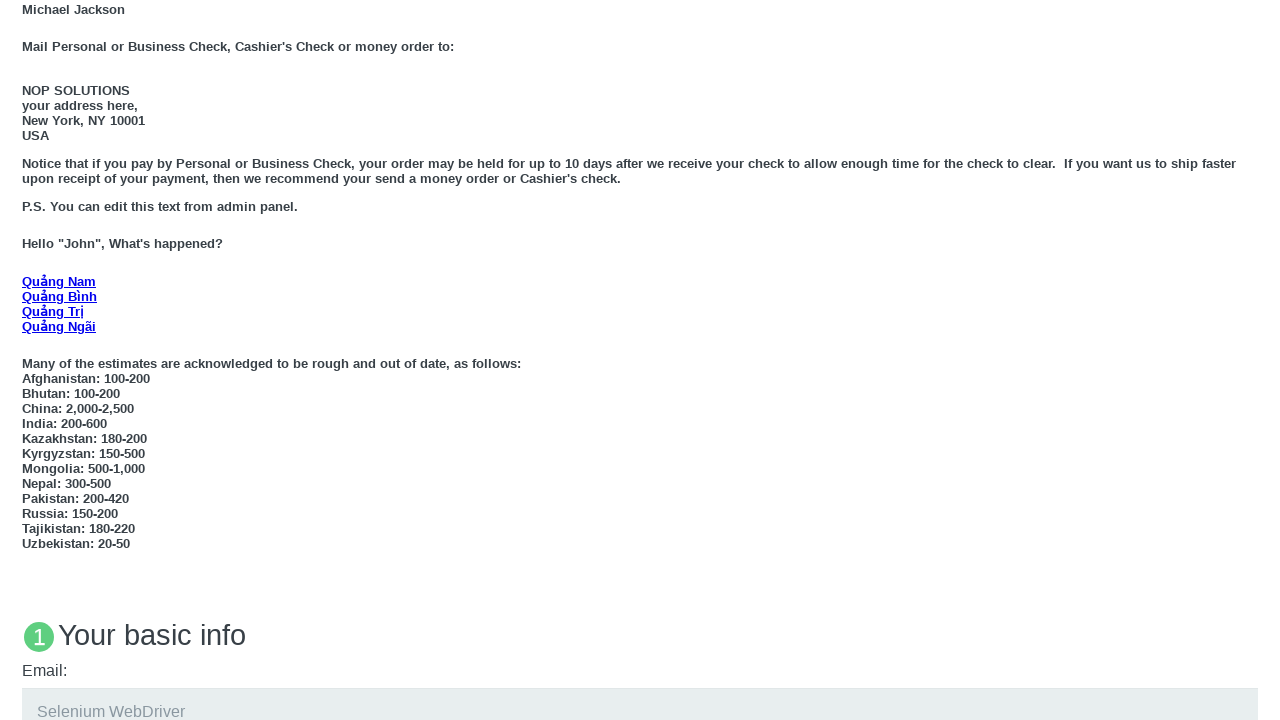

Education textbox is visible and filled with 'Selenium Grid' on #edu
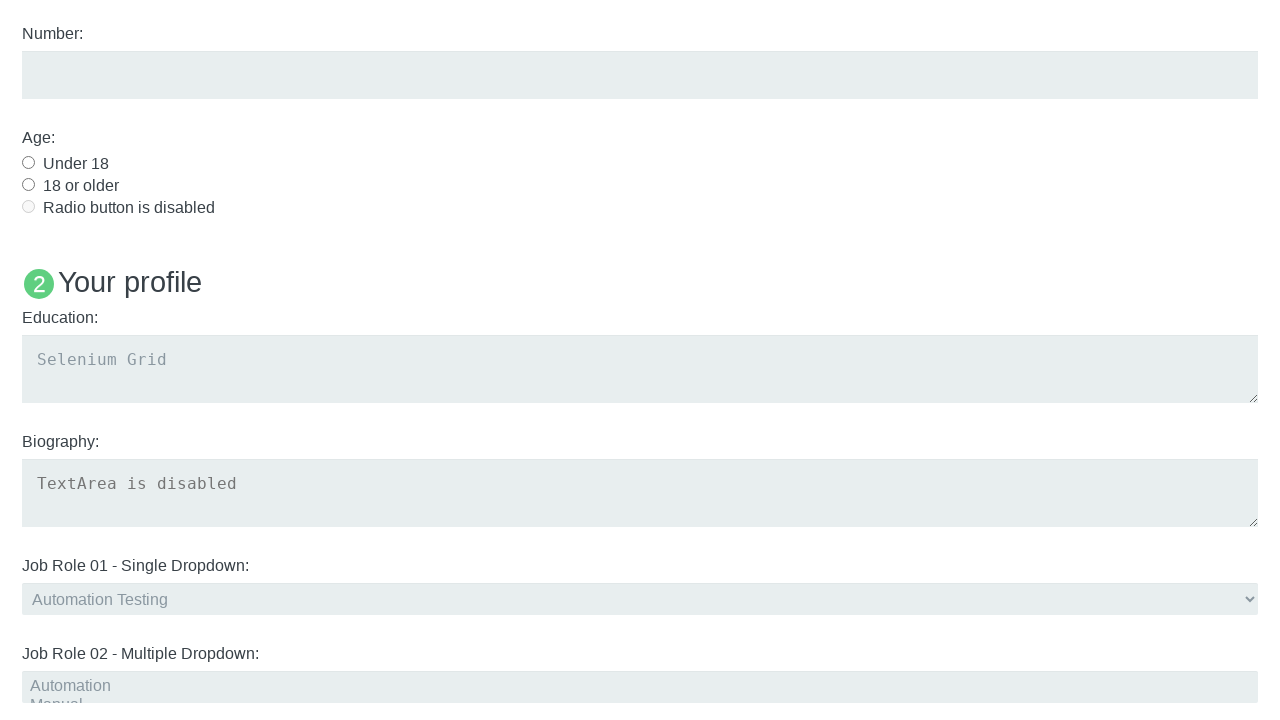

Age checkbox is visible and clicked at (28, 162) on #under_18
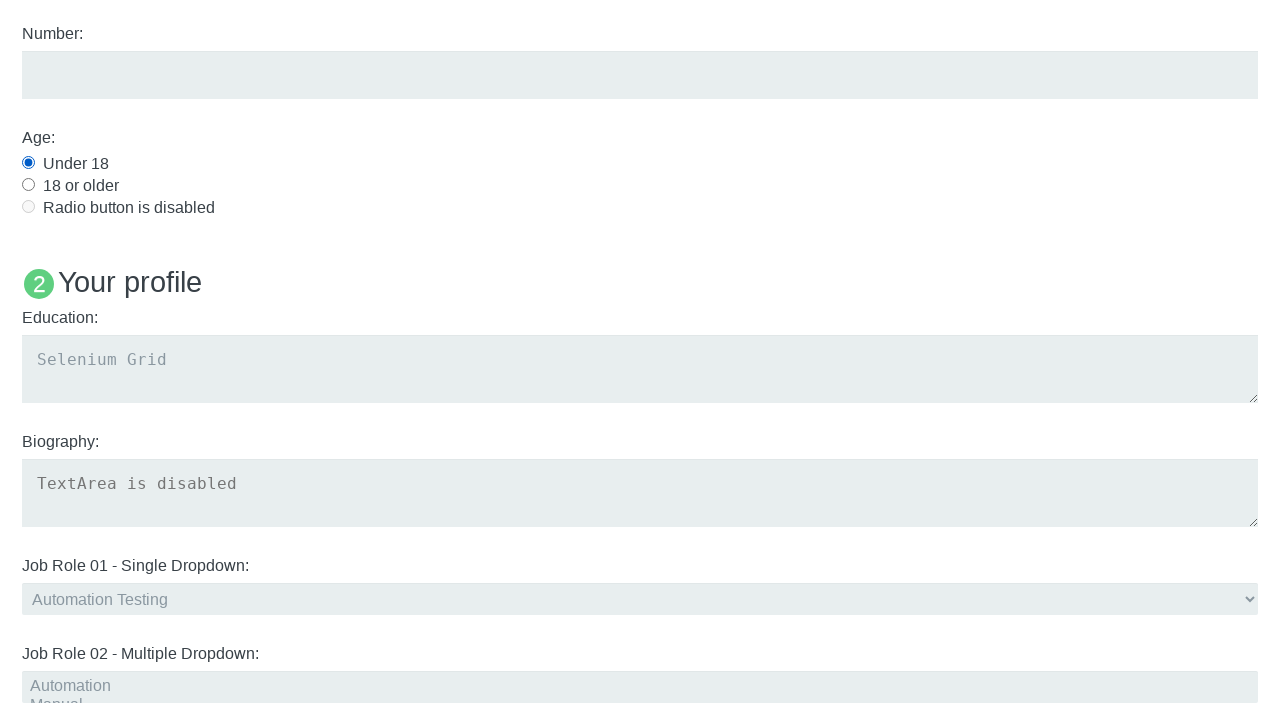

User5 element is not visible
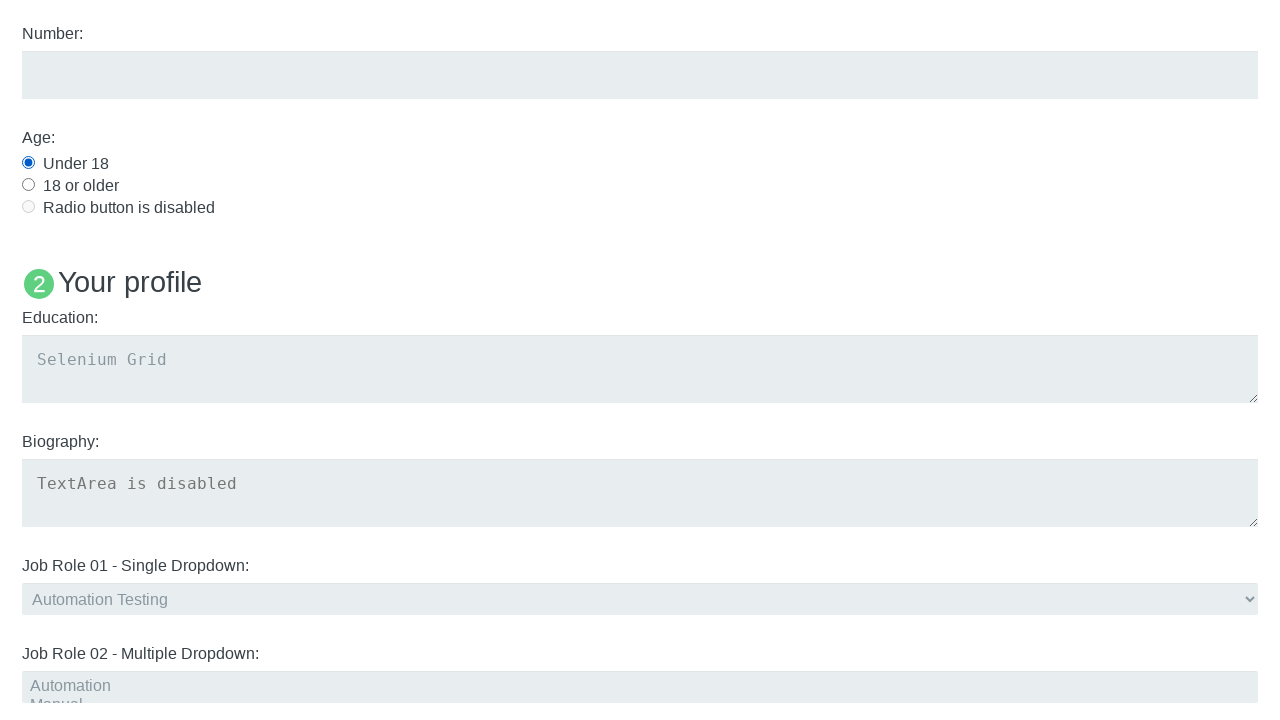

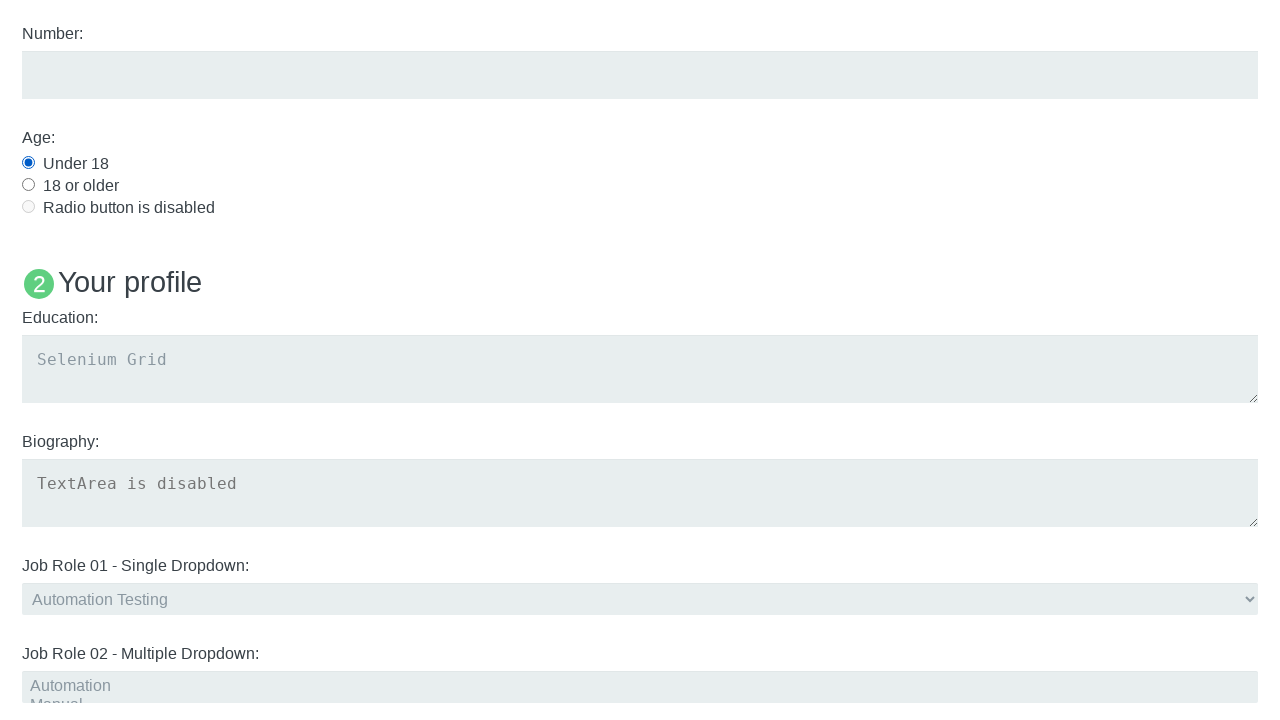